Tests filling textbox elements on a demo form page, including single-line text fields (username, email) and multi-line text areas (current address, permanent address).

Starting URL: https://demoqa.com/text-box

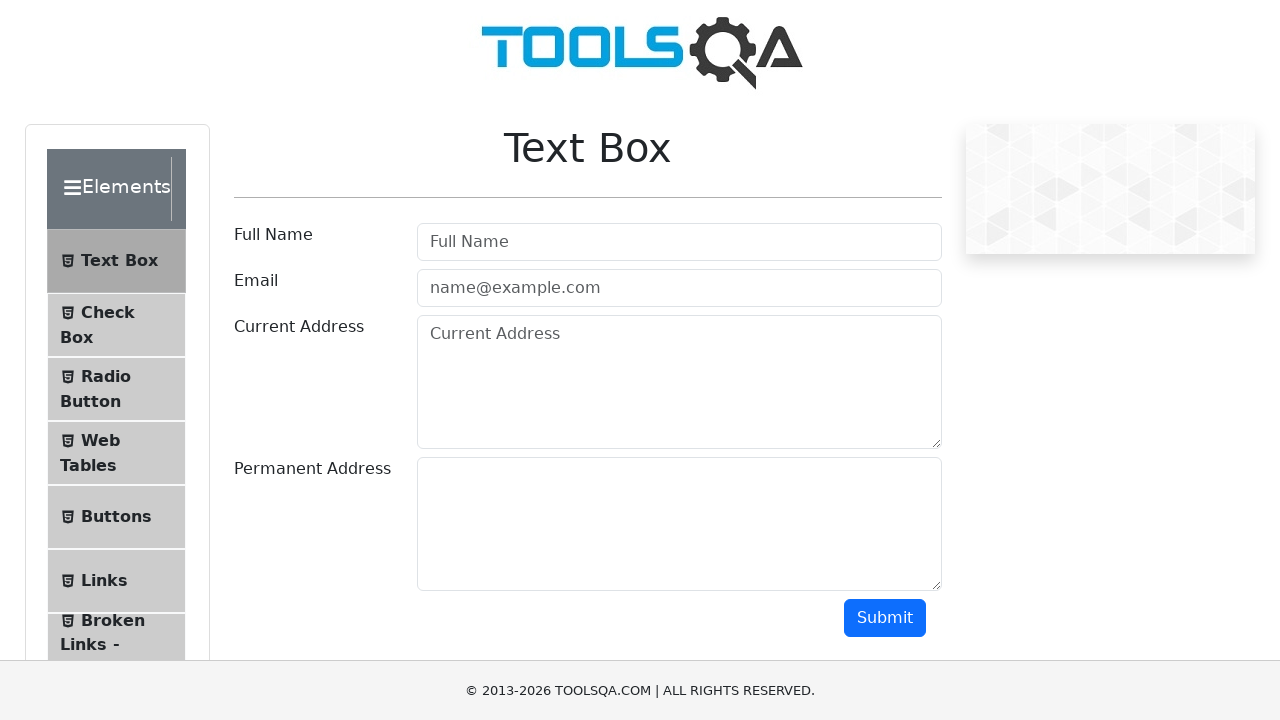

Filled username field with 'John Smith' on #userName
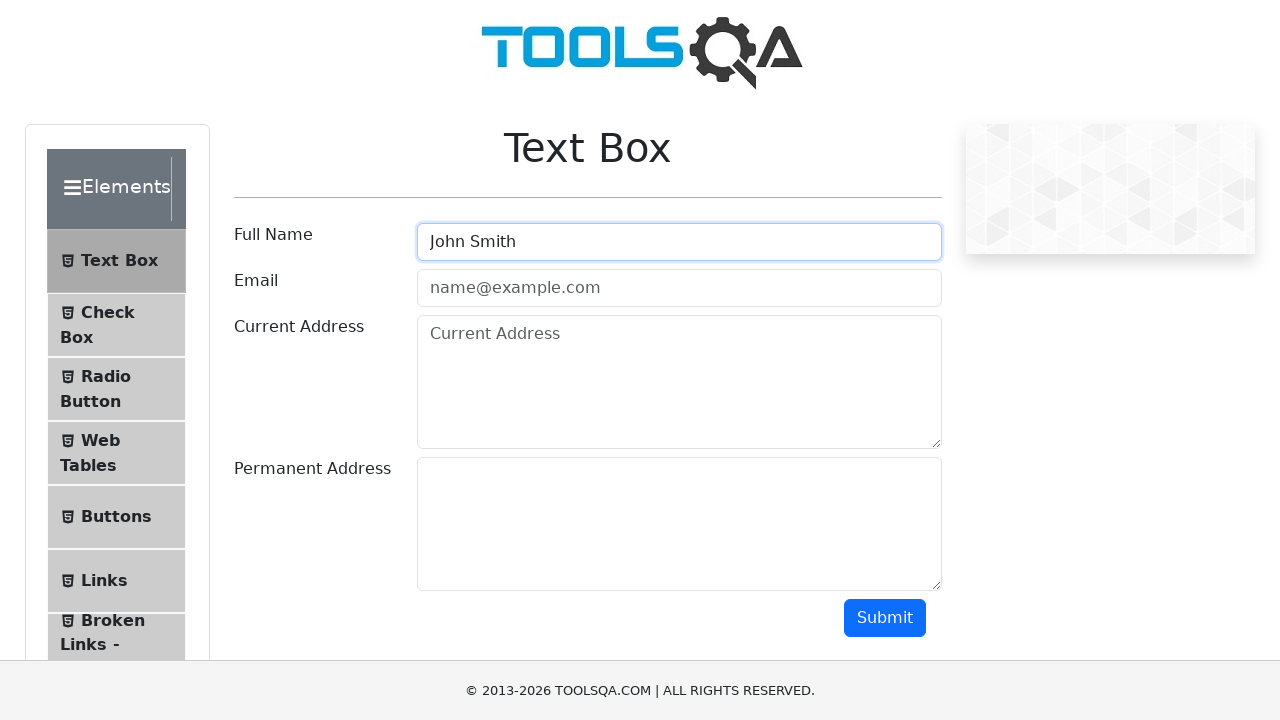

Filled email field with 'john.smith@example.com' on #userEmail
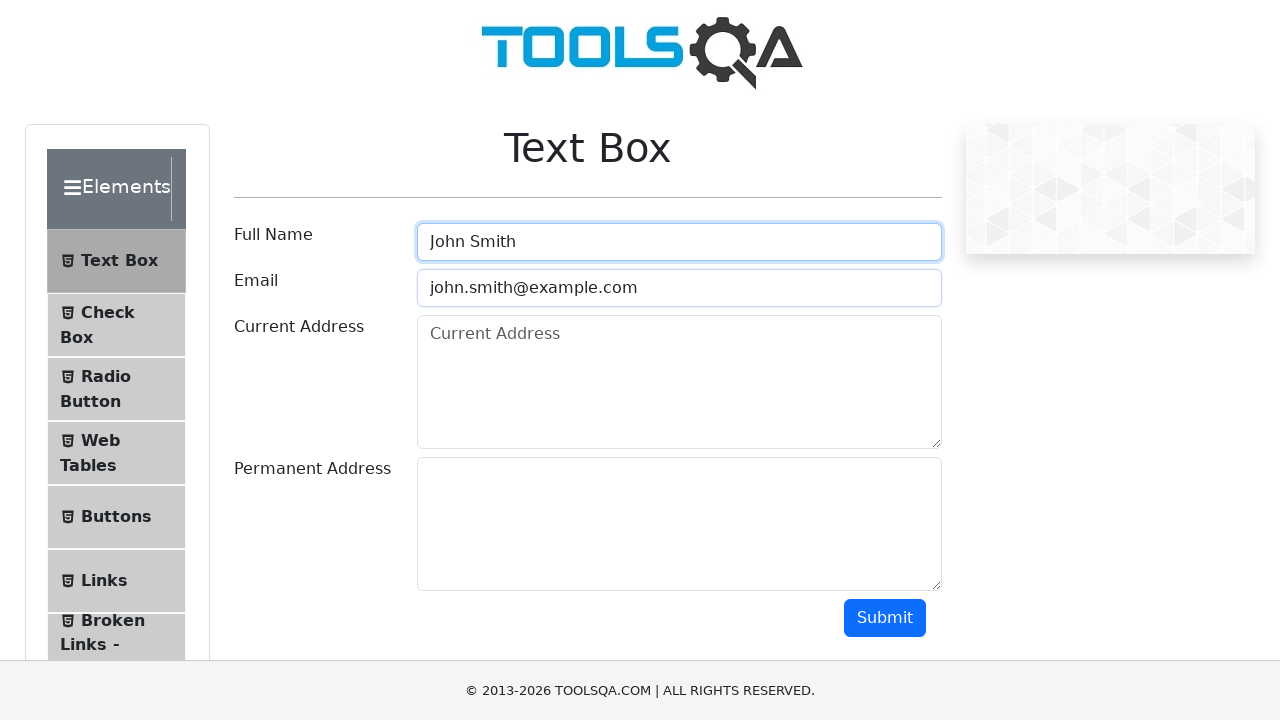

Filled current address field with multiline address on #currentAddress
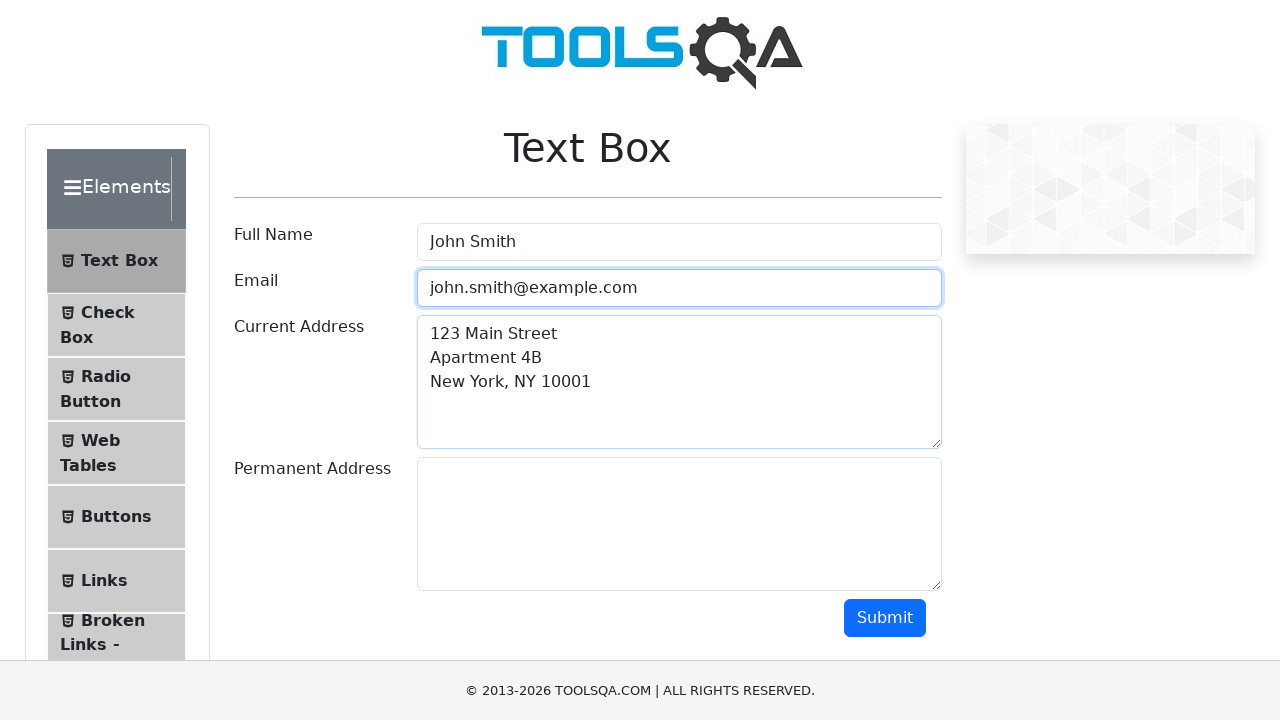

Filled permanent address field with multiline address on #permanentAddress
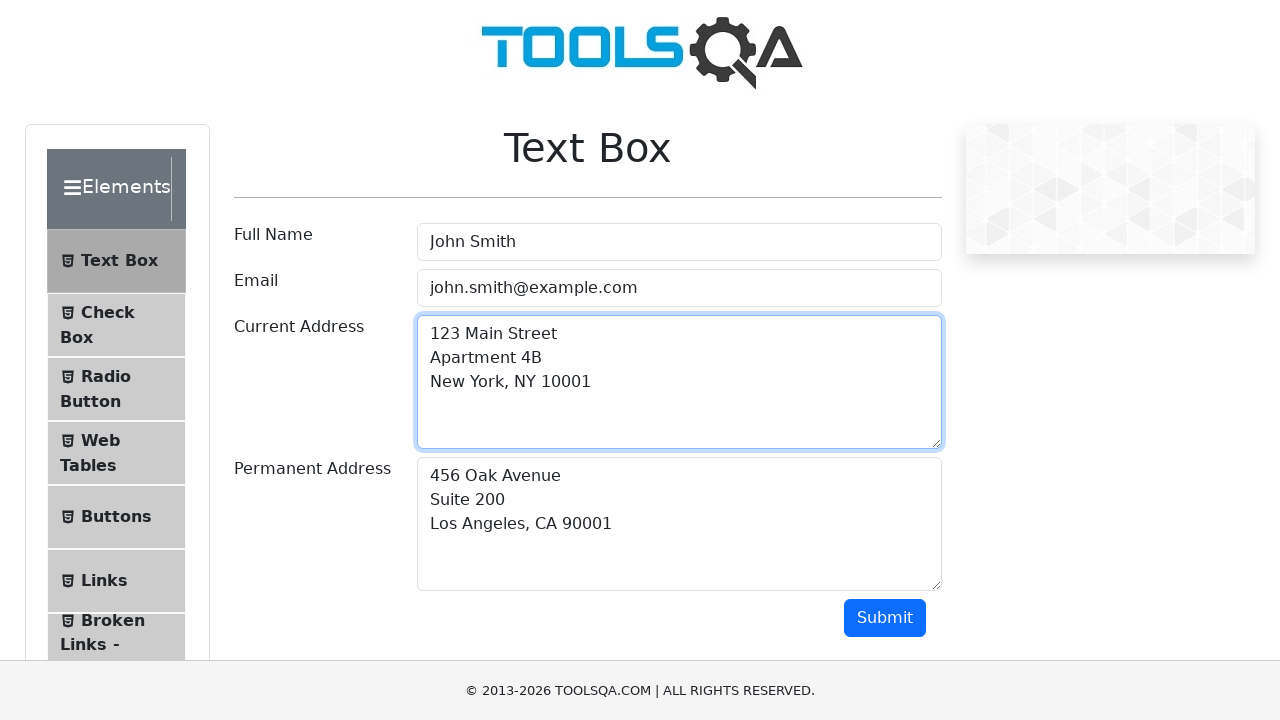

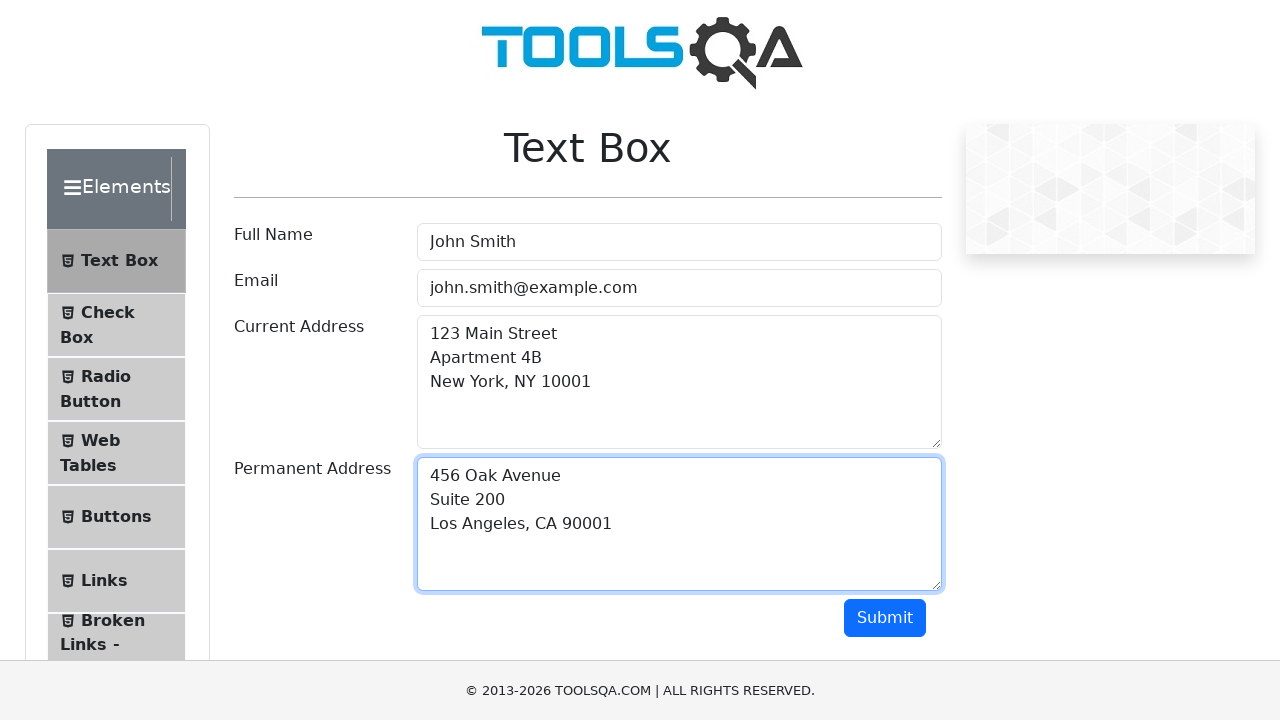